Tests three different button click types on DemoQA buttons page: double-click, right-click (context click), and regular click, then verifies the appropriate confirmation messages appear.

Starting URL: https://demoqa.com/buttons

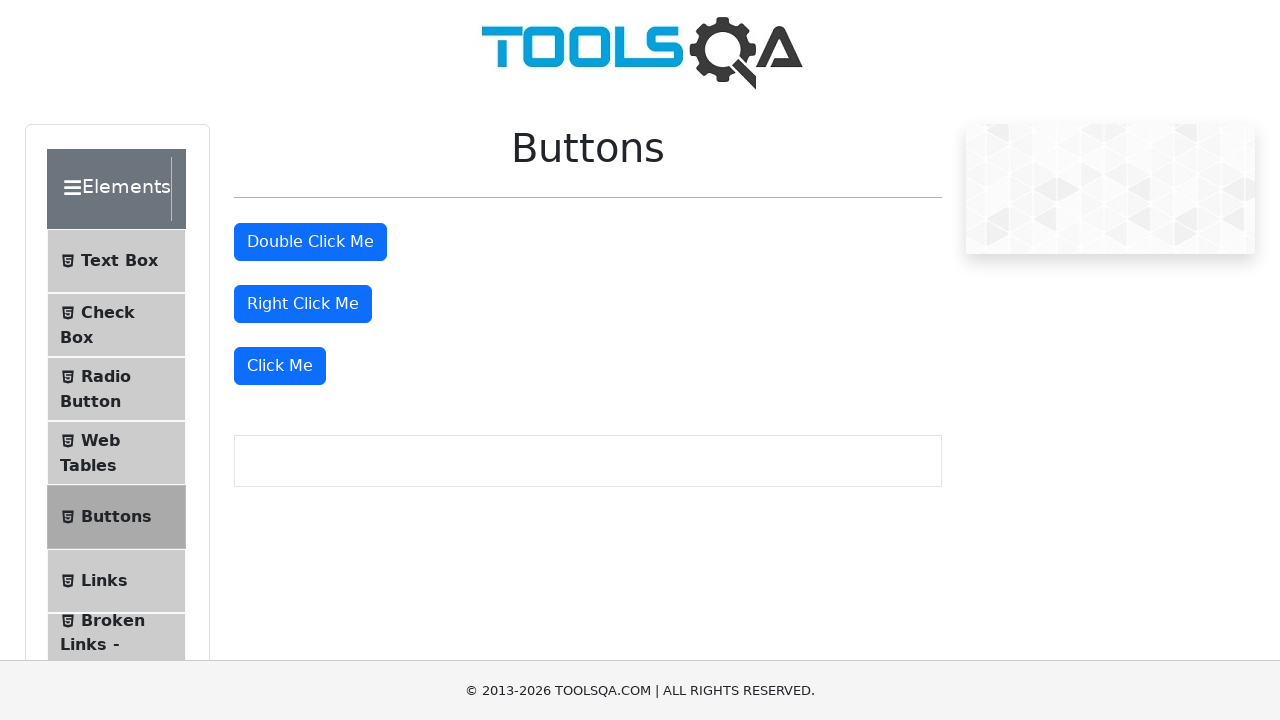

Double-clicked the double click button at (310, 242) on #doubleClickBtn
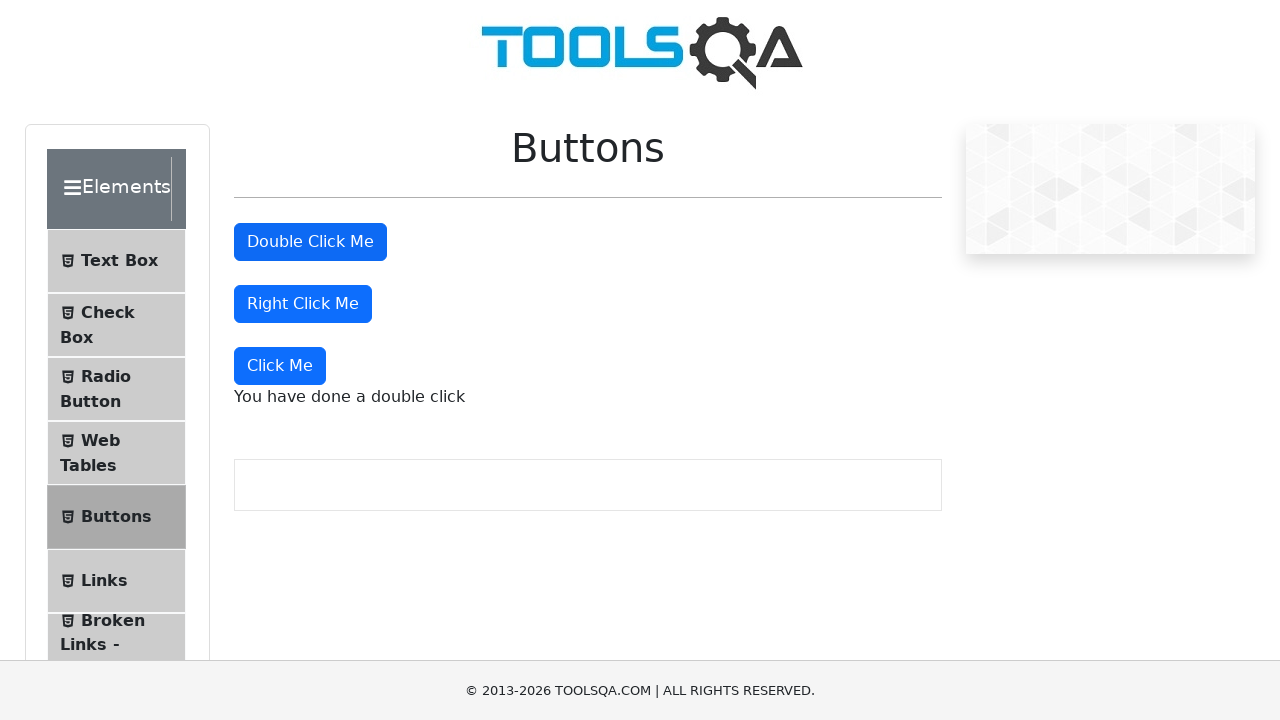

Right-clicked the right click button at (303, 304) on #rightClickBtn
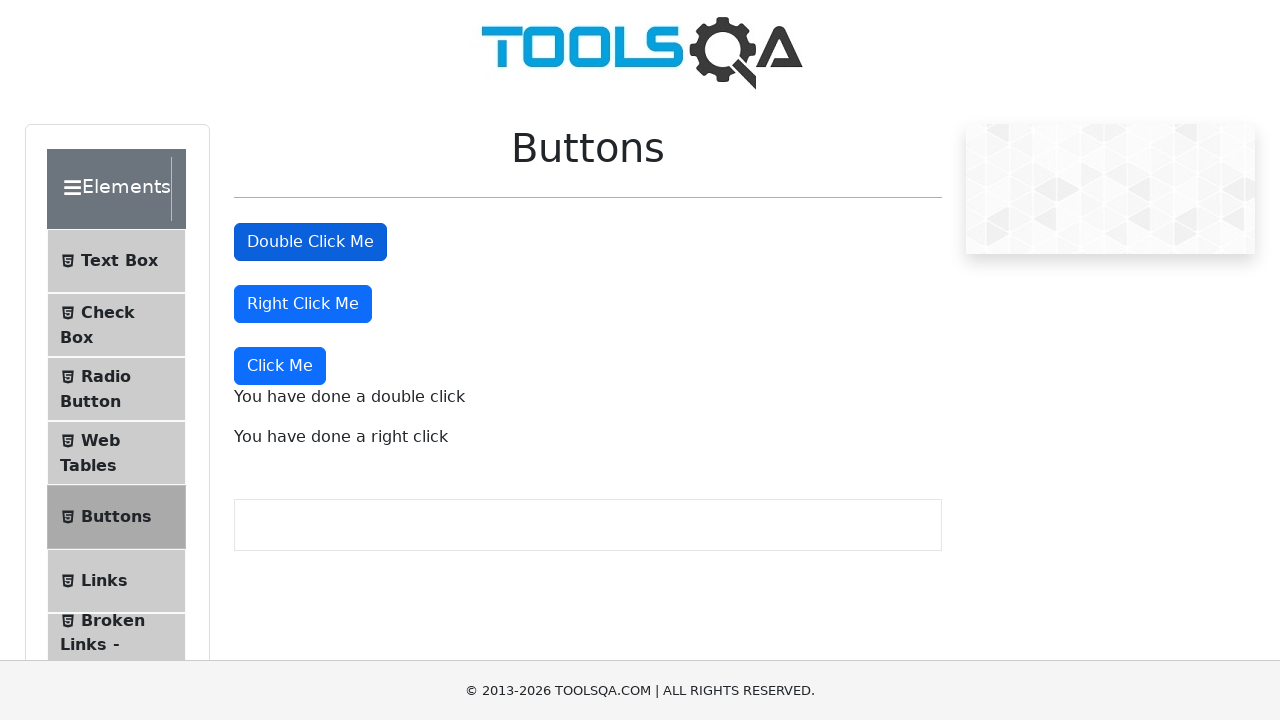

Clicked the 'Click Me' button with regular click at (280, 366) on xpath=//button[text()='Click Me']
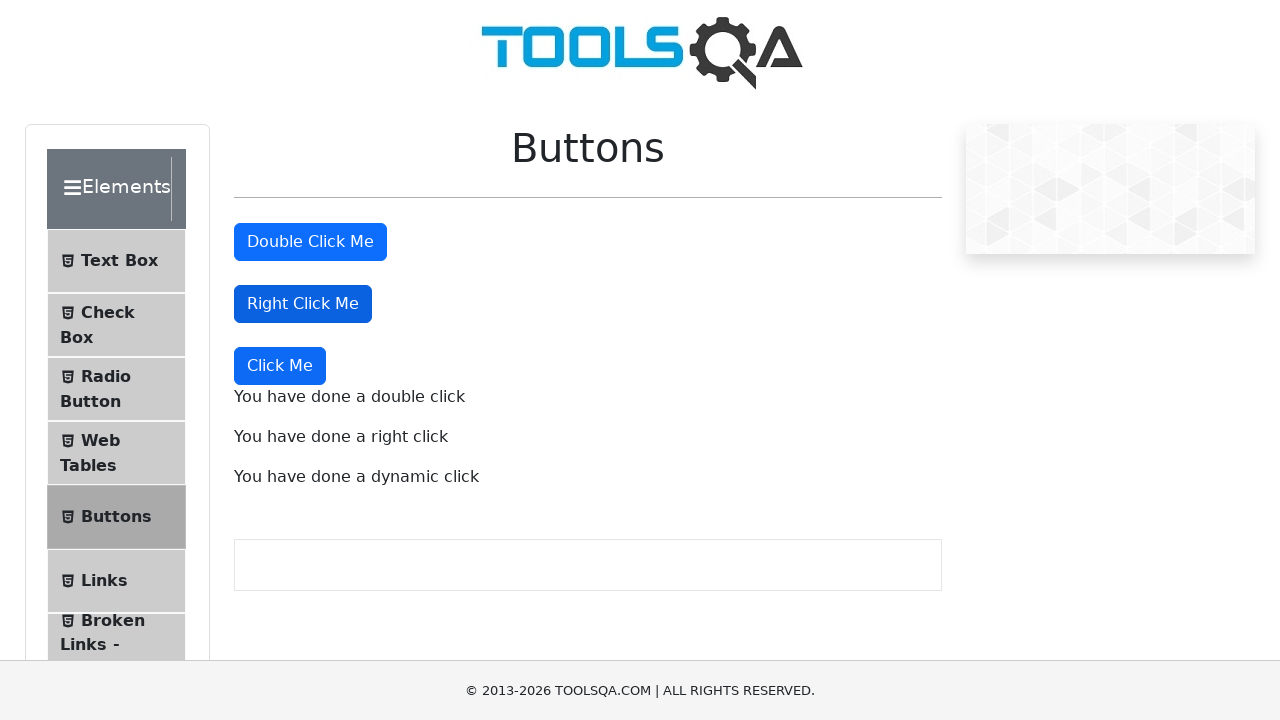

Double click confirmation message appeared
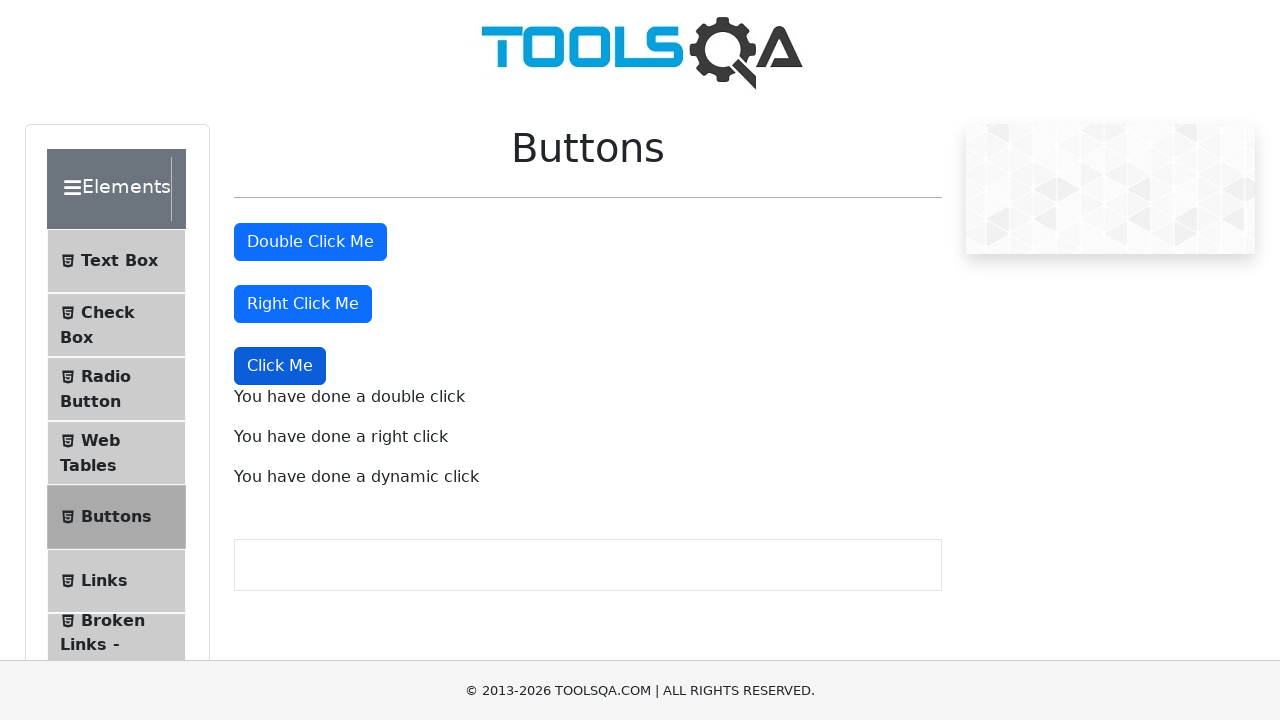

Right click confirmation message appeared
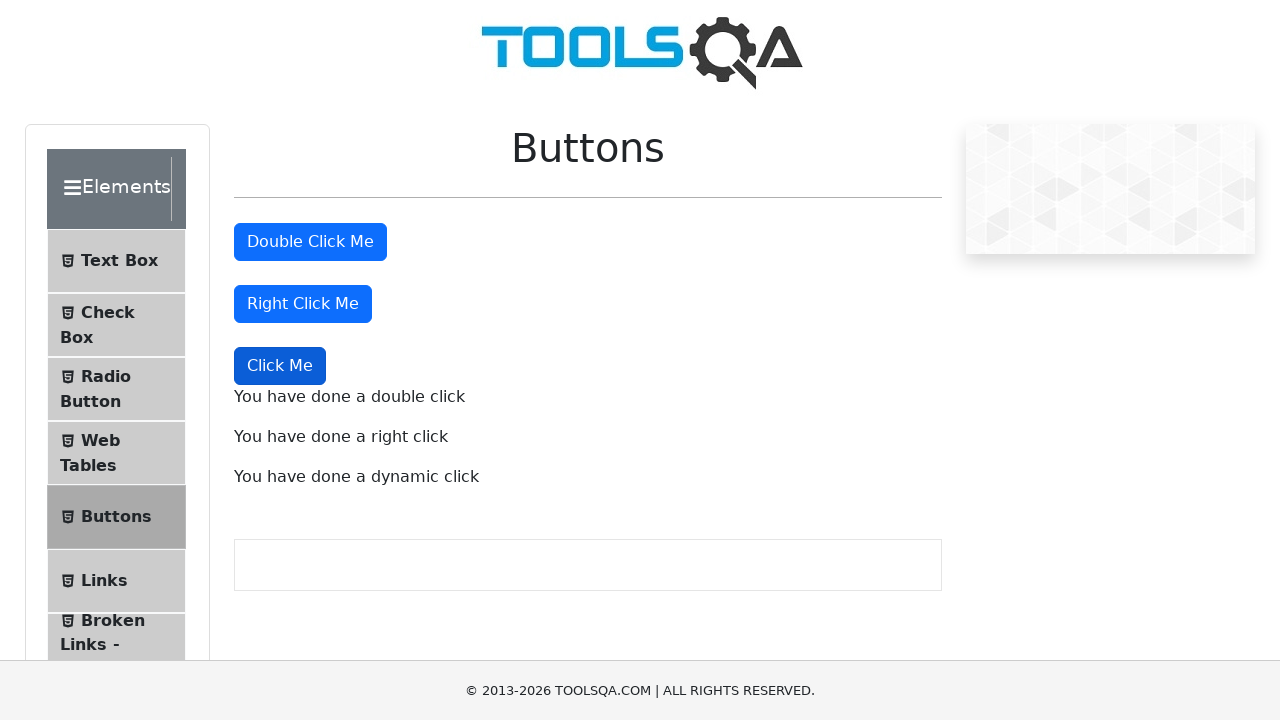

Dynamic click confirmation message appeared
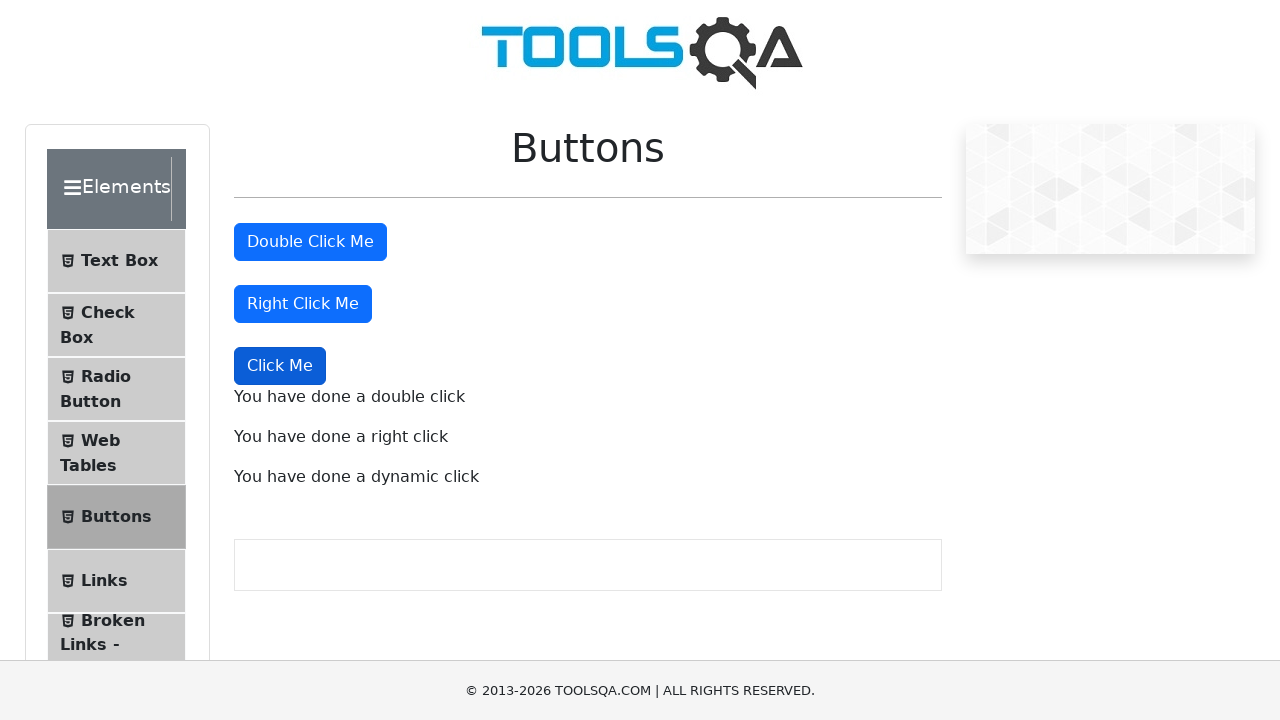

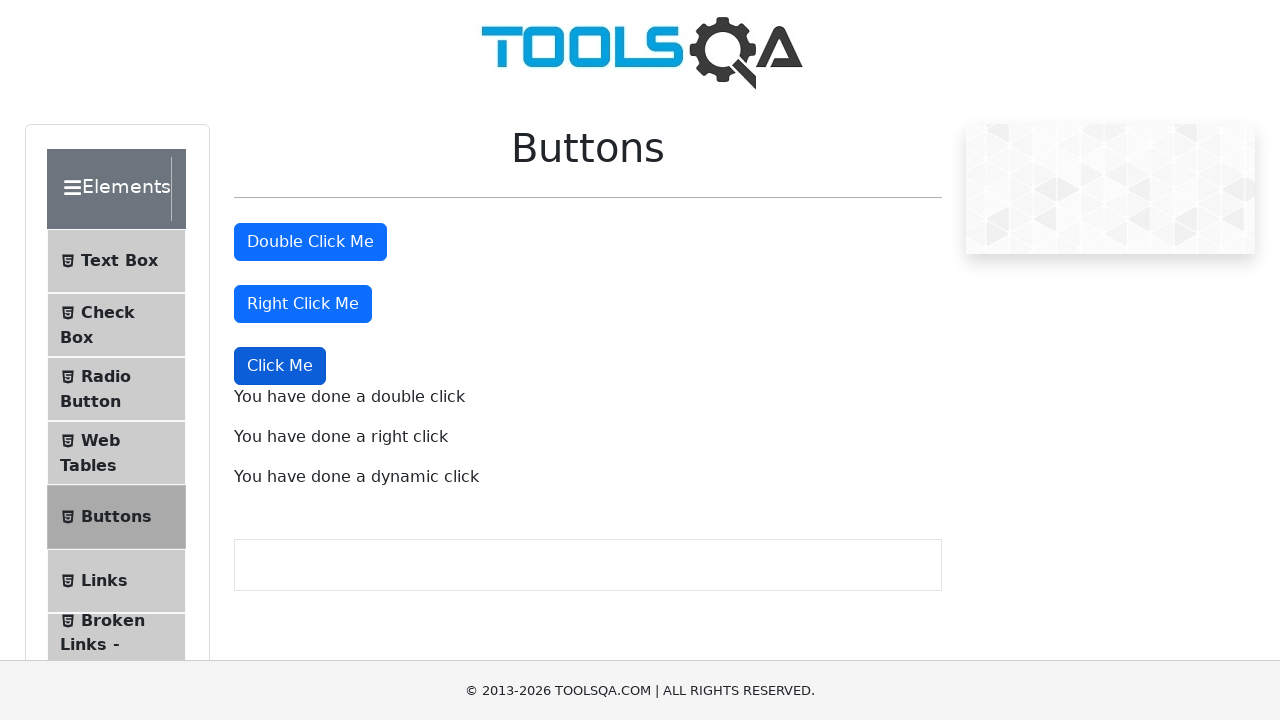